Opens the RedBus website and maximizes the browser window to verify basic page loading

Starting URL: https://www.redbus.com

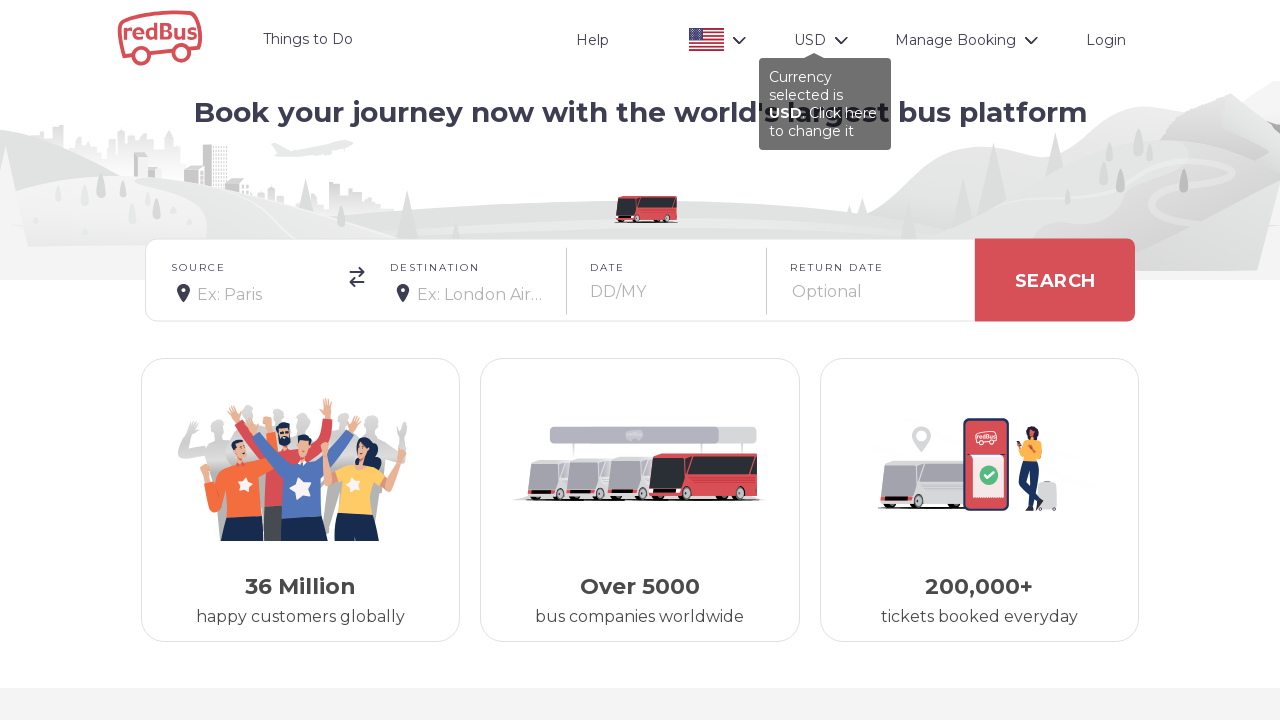

Navigated to RedBus website at https://www.redbus.com
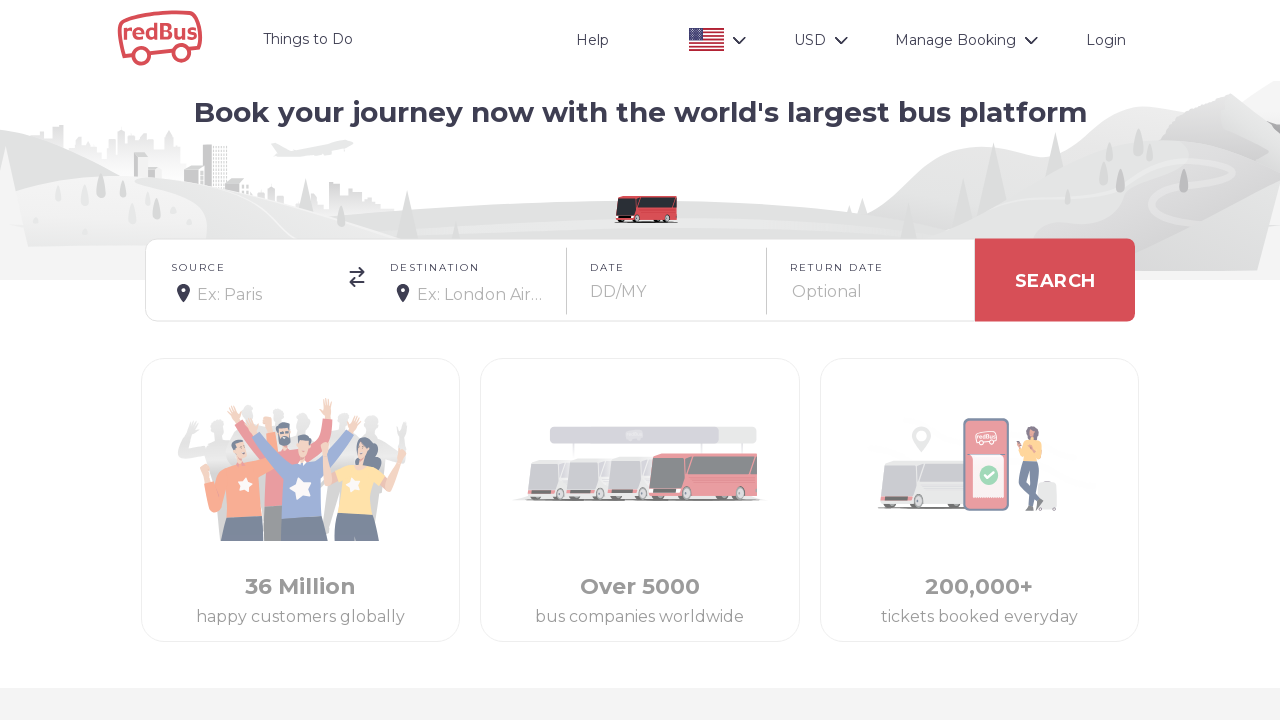

Maximized browser window to 1920x1080 resolution
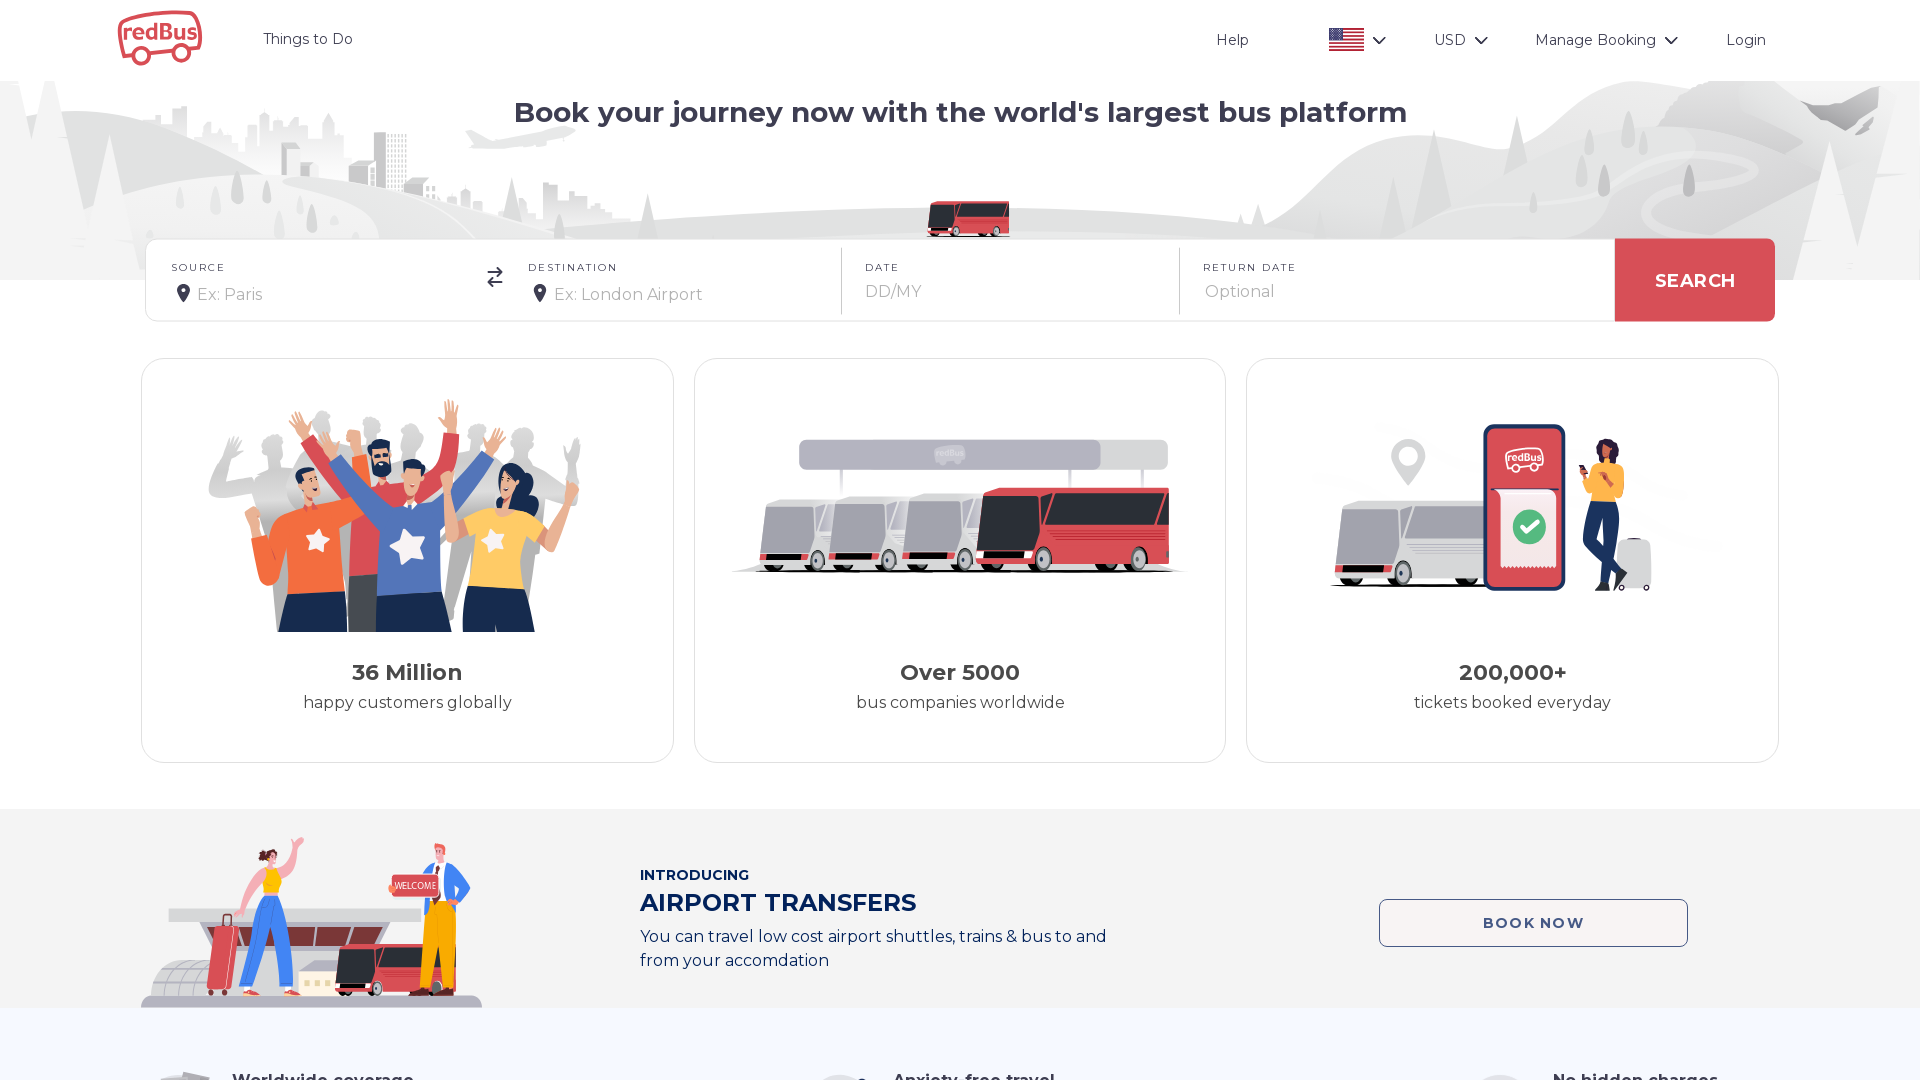

Page DOM content fully loaded
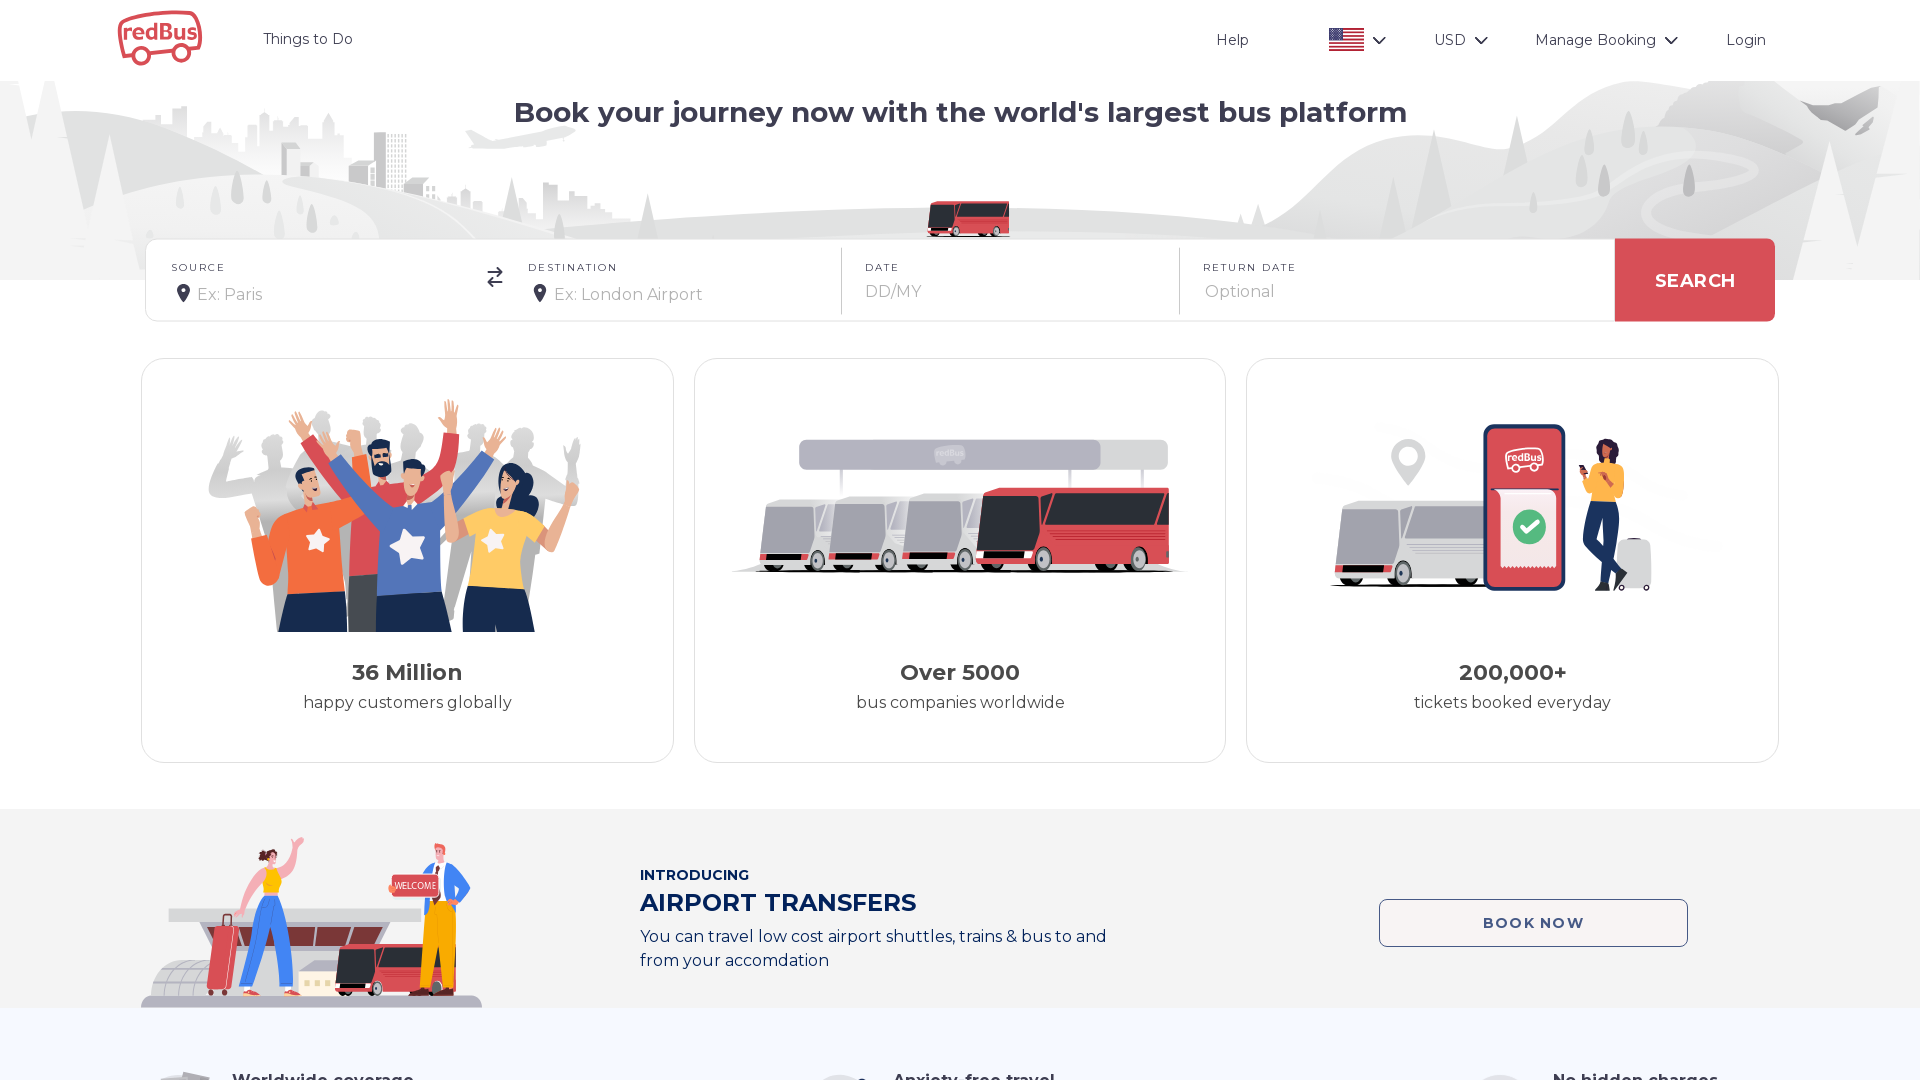

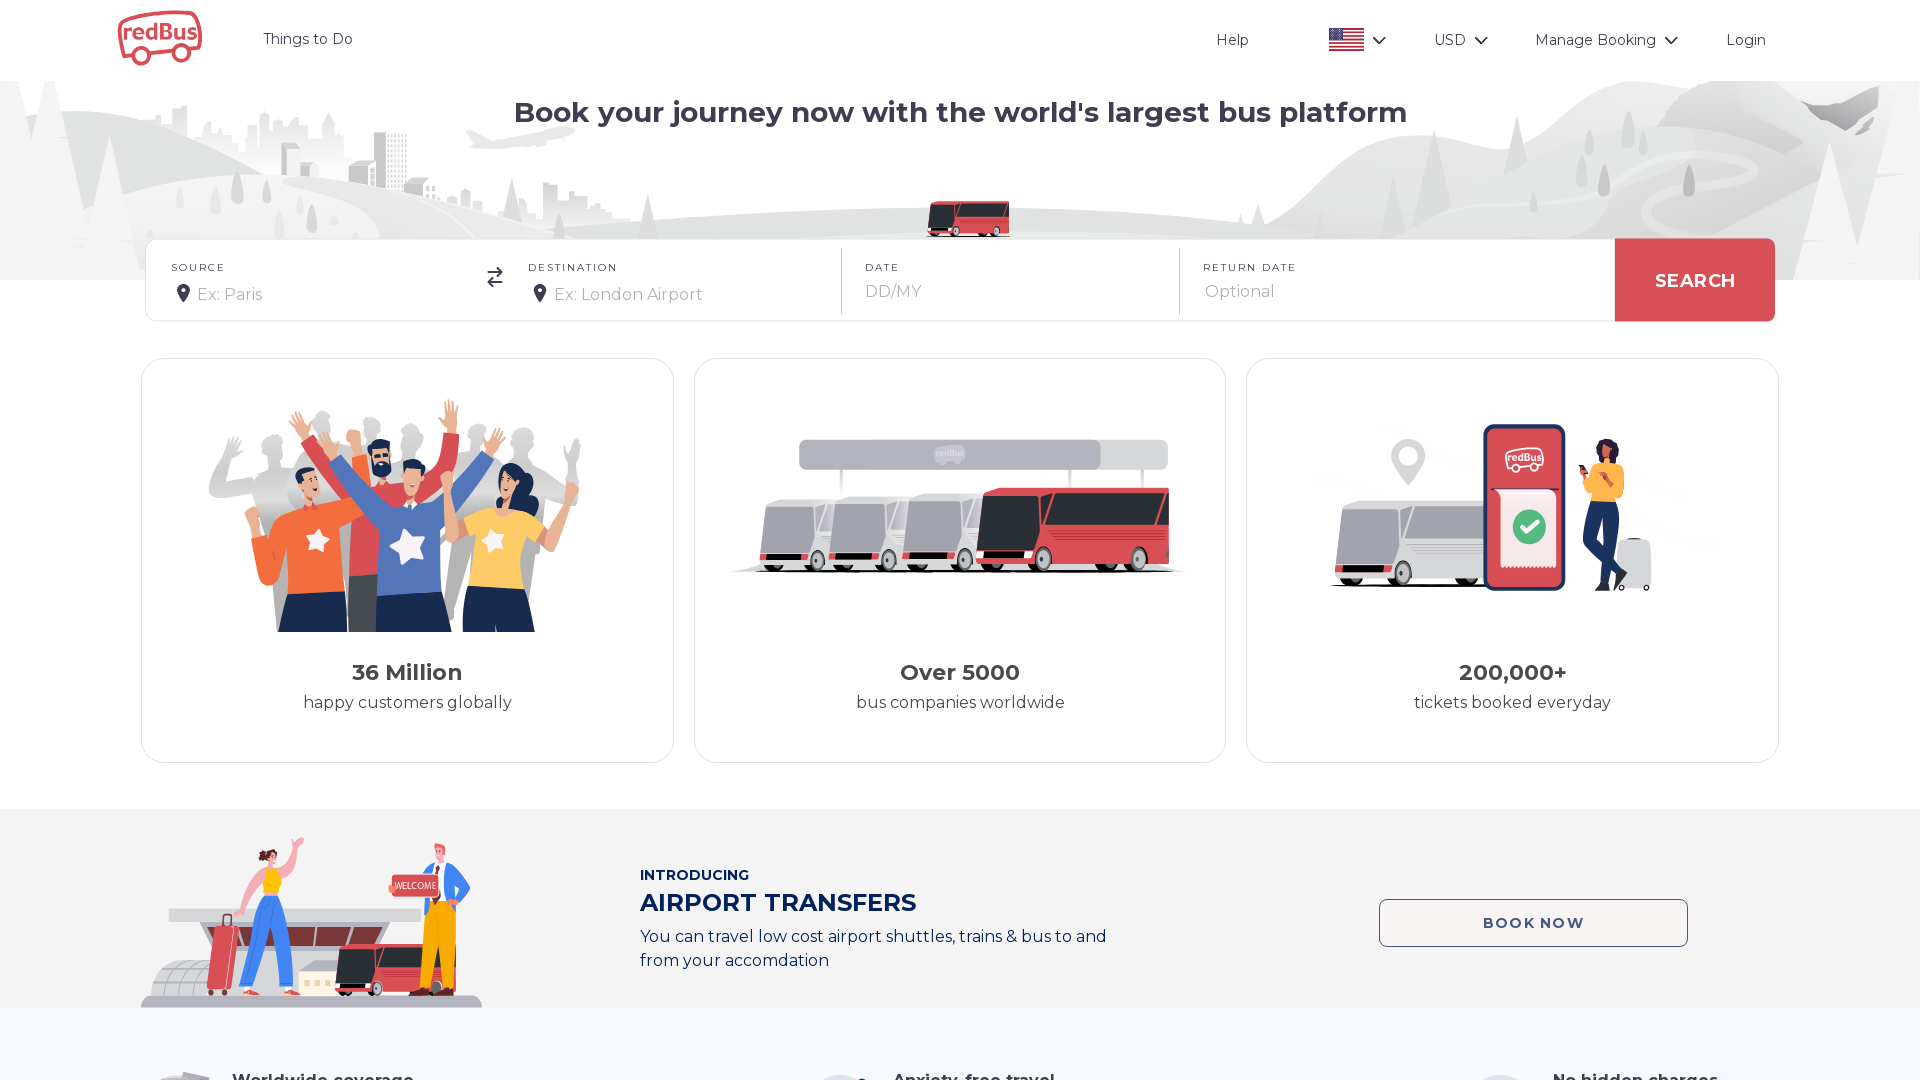